Tests a web form by filling a text field and submitting the form, then verifying the success message

Starting URL: https://www.selenium.dev/selenium/web/web-form.html

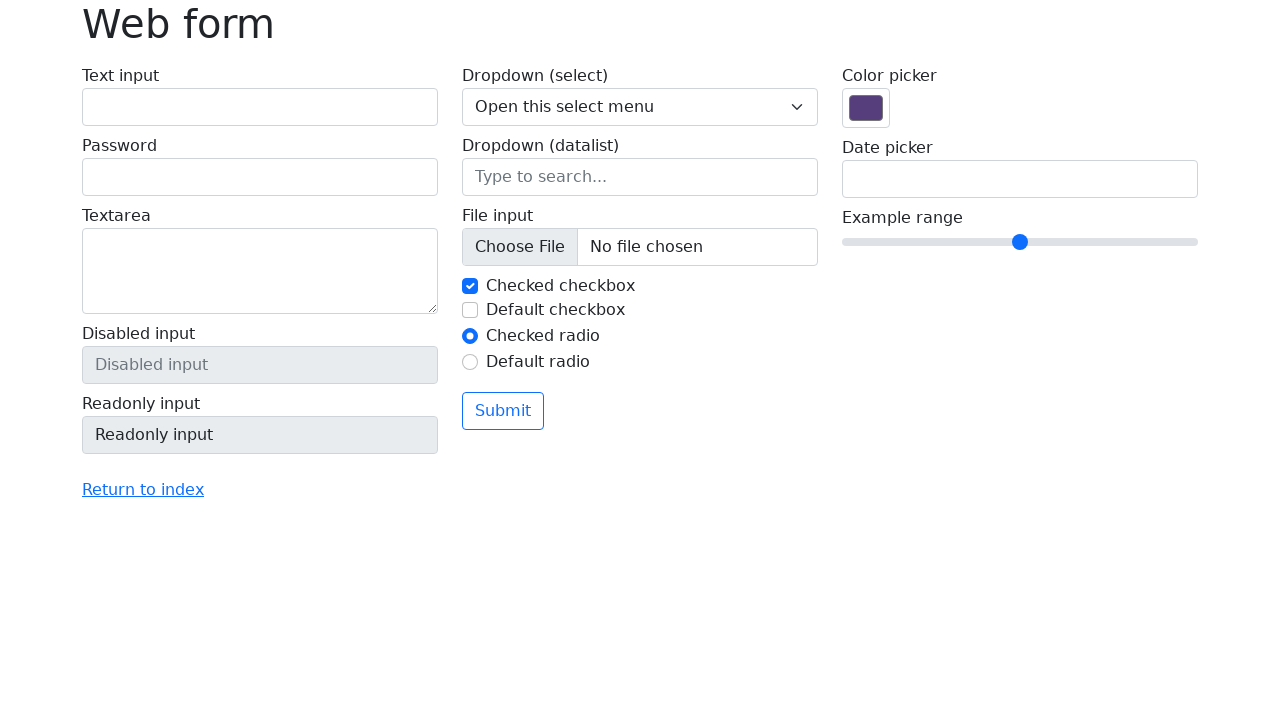

Filled text field with 'Selenium' on input[name='my-text']
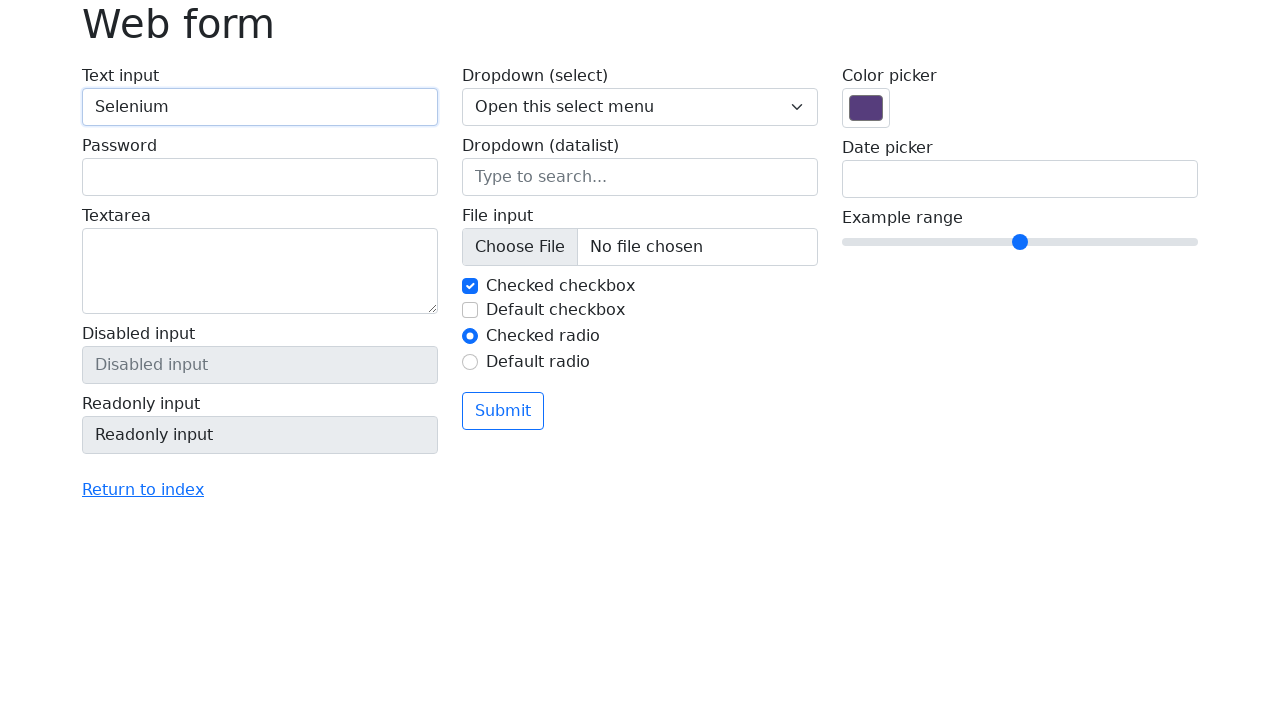

Clicked submit button to submit form at (503, 411) on button
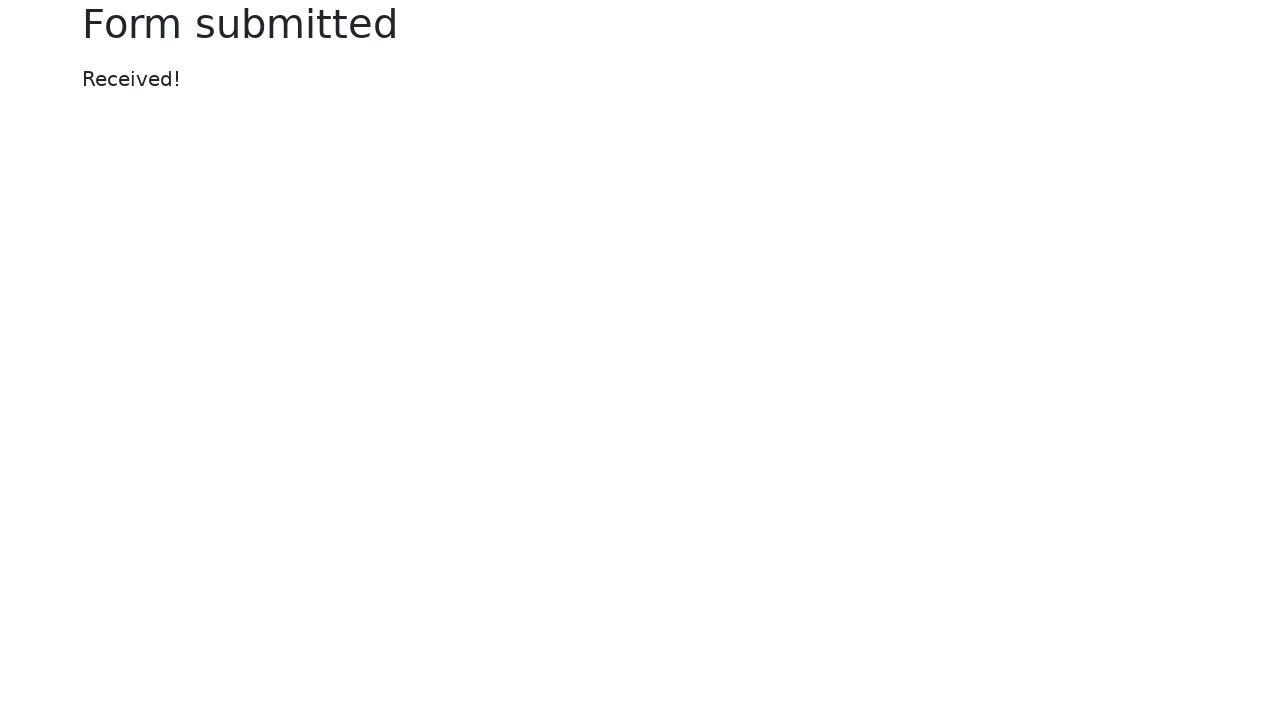

Success message element appeared
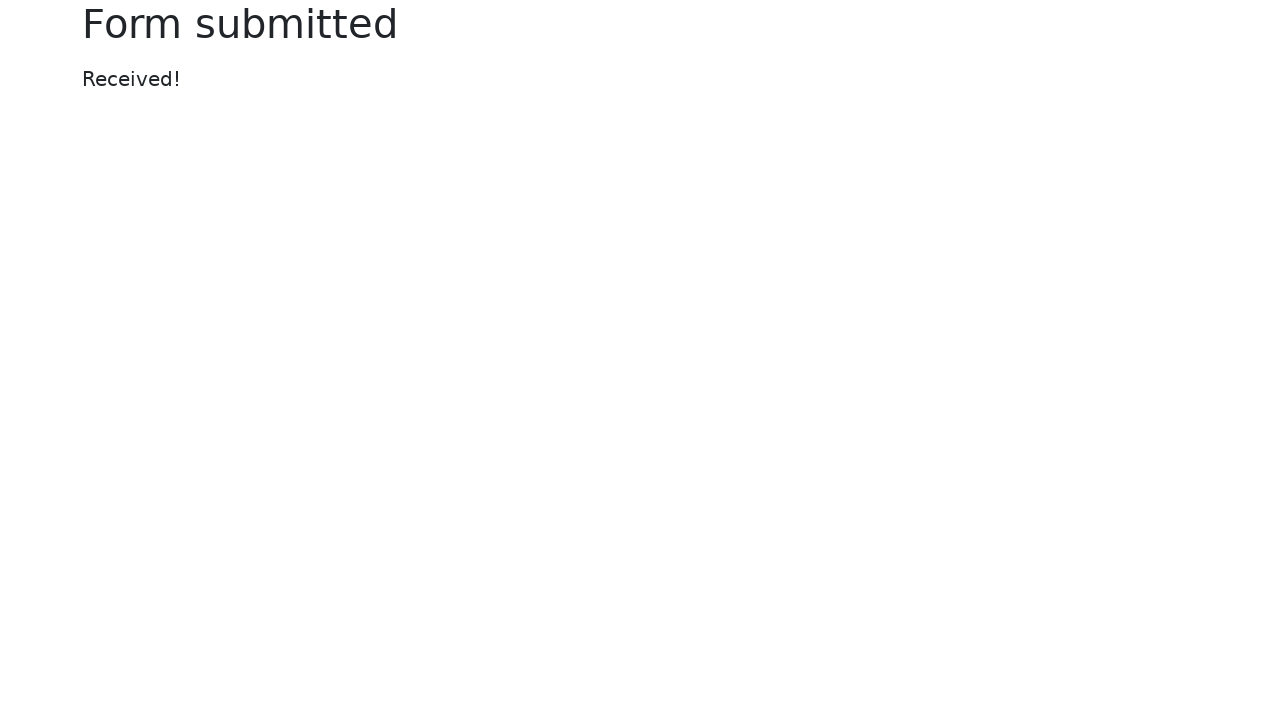

Verified success message text equals 'Received!'
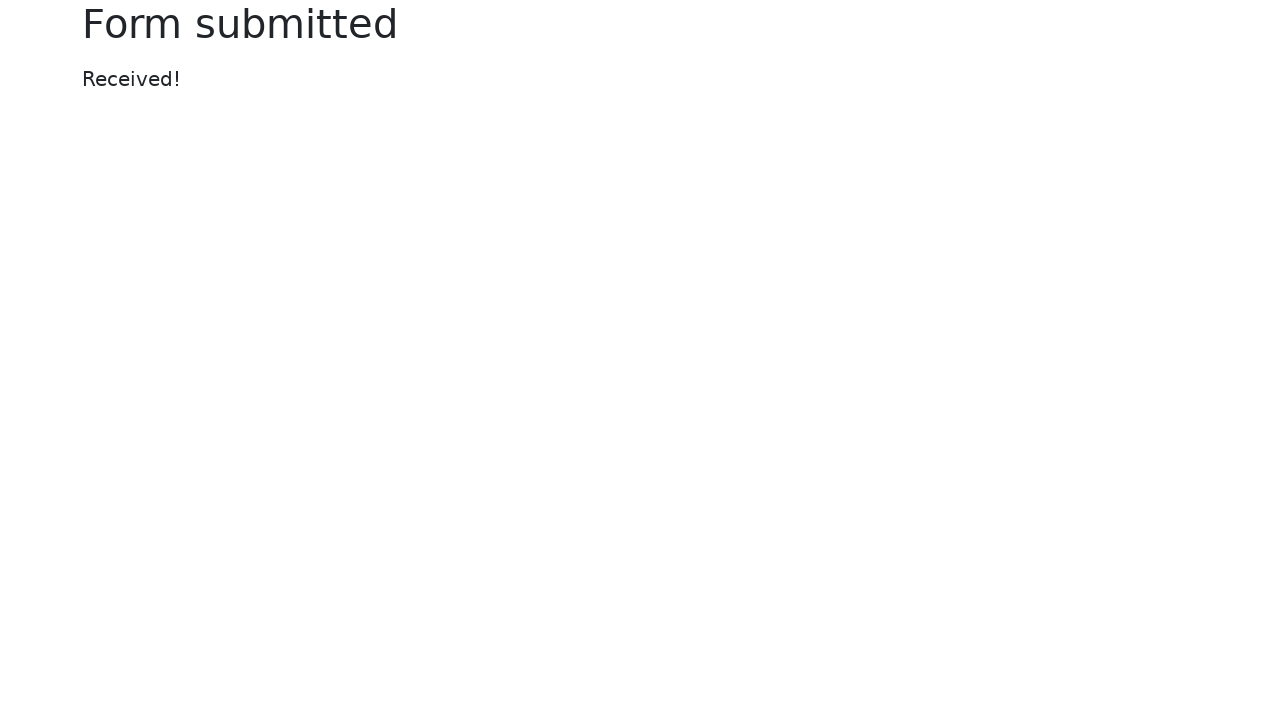

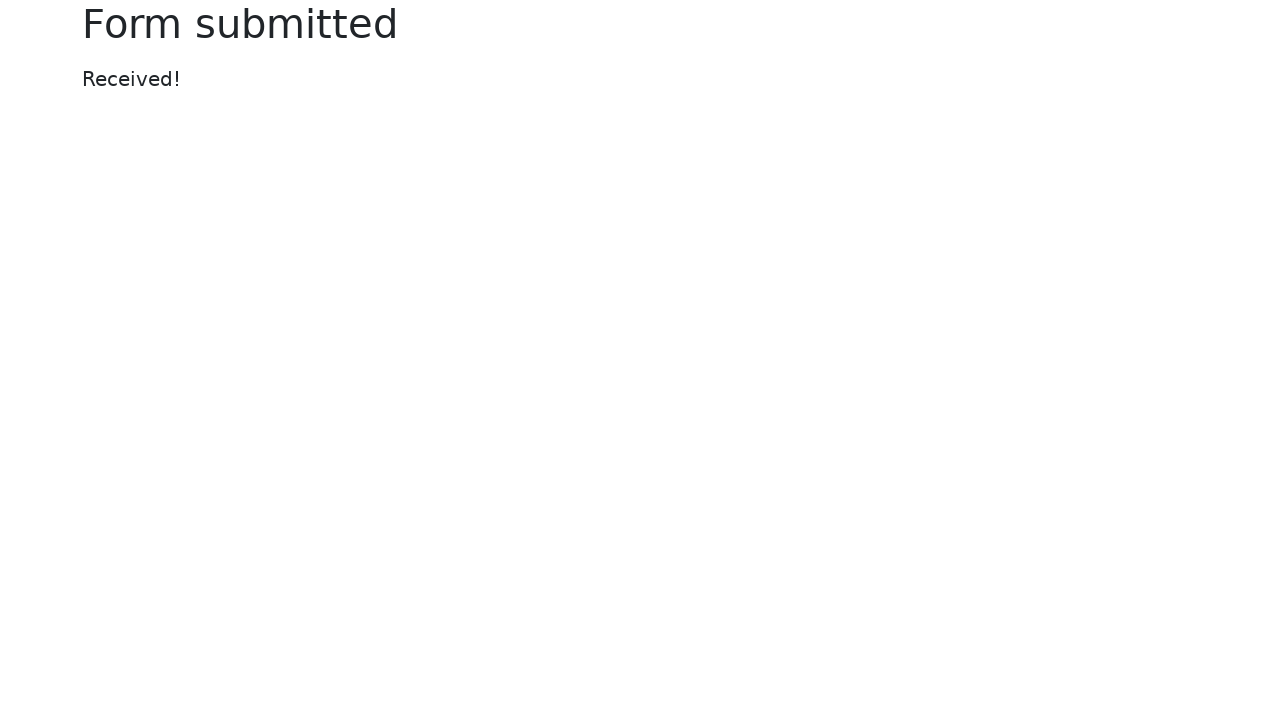